Tests that completed tasks filter hides active tasks by adding two items, completing one, filtering by Completed, and verifying only the completed item is shown

Starting URL: https://todomvc.com/examples/react/dist/

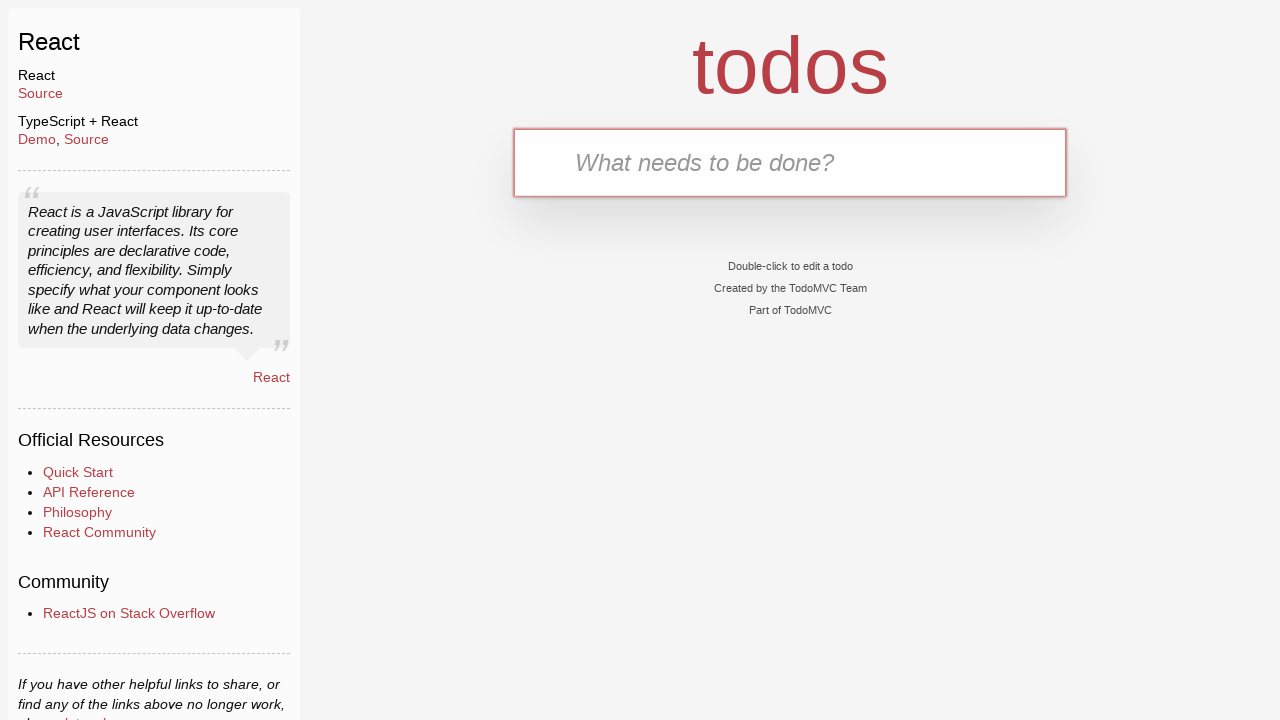

Filled new todo input with 'Feed the cat' on .new-todo
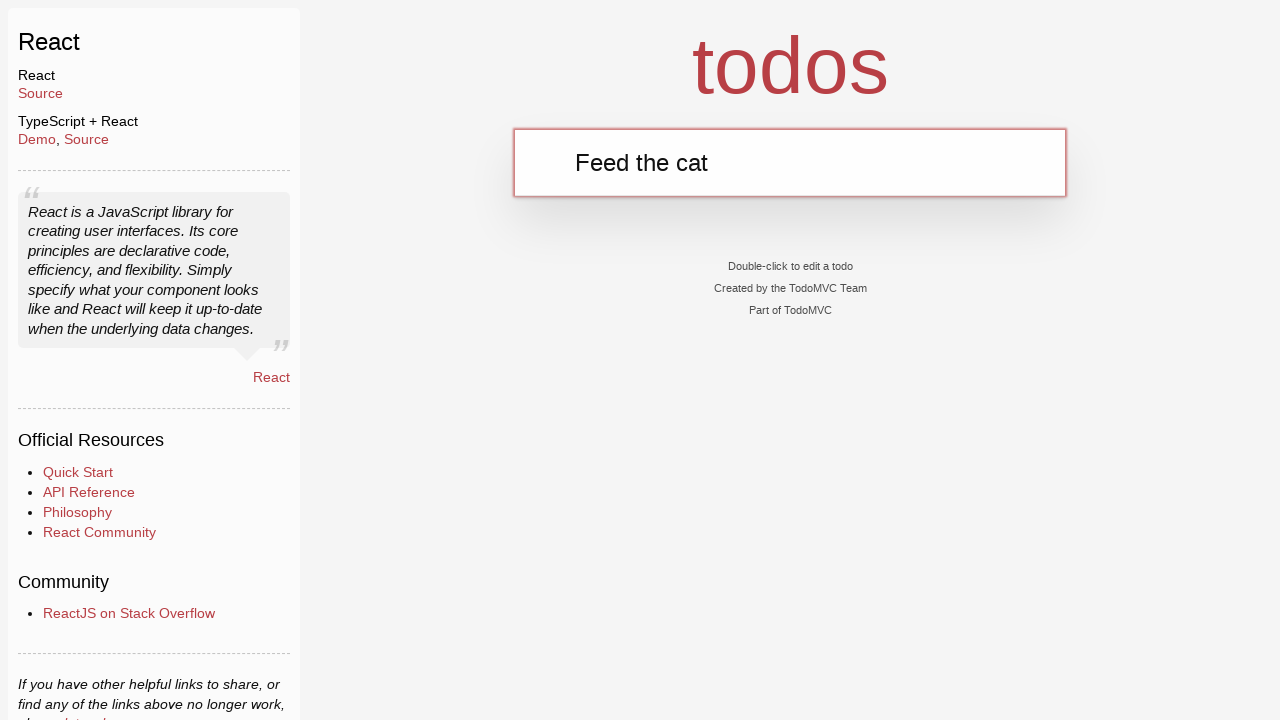

Pressed Enter to add 'Feed the cat' to the list on .new-todo
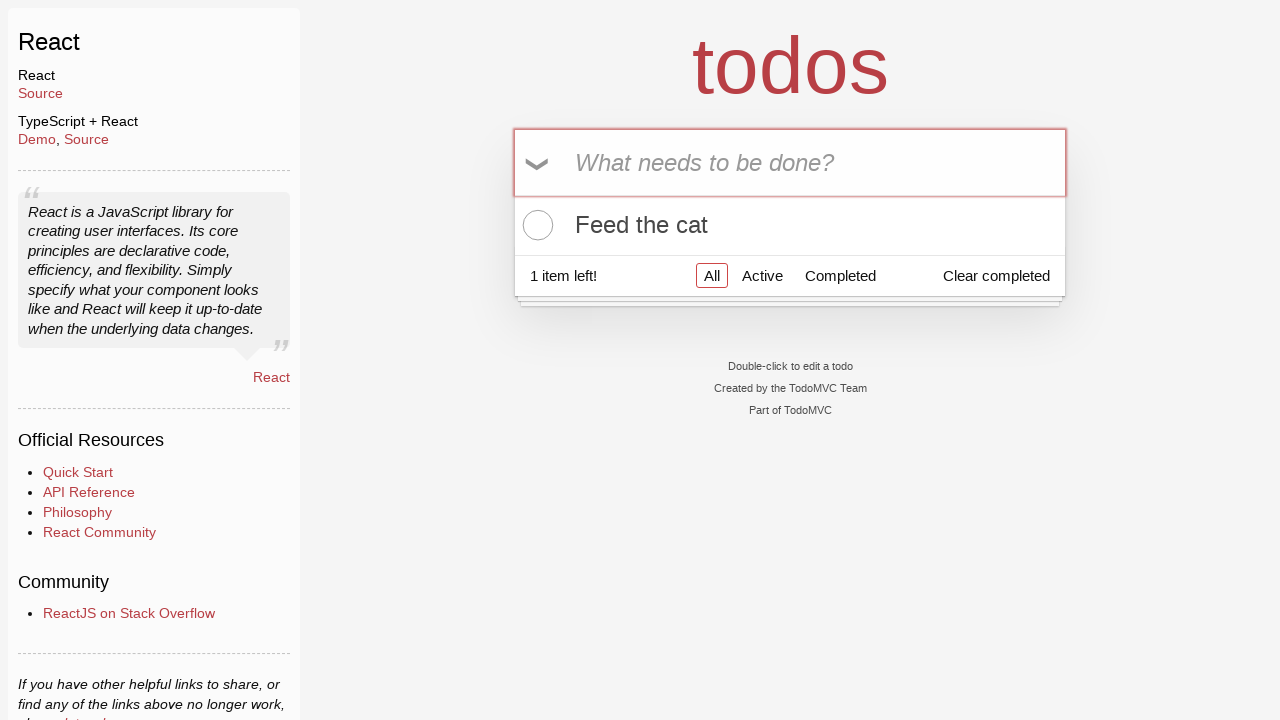

Filled new todo input with 'Walk the dog' on .new-todo
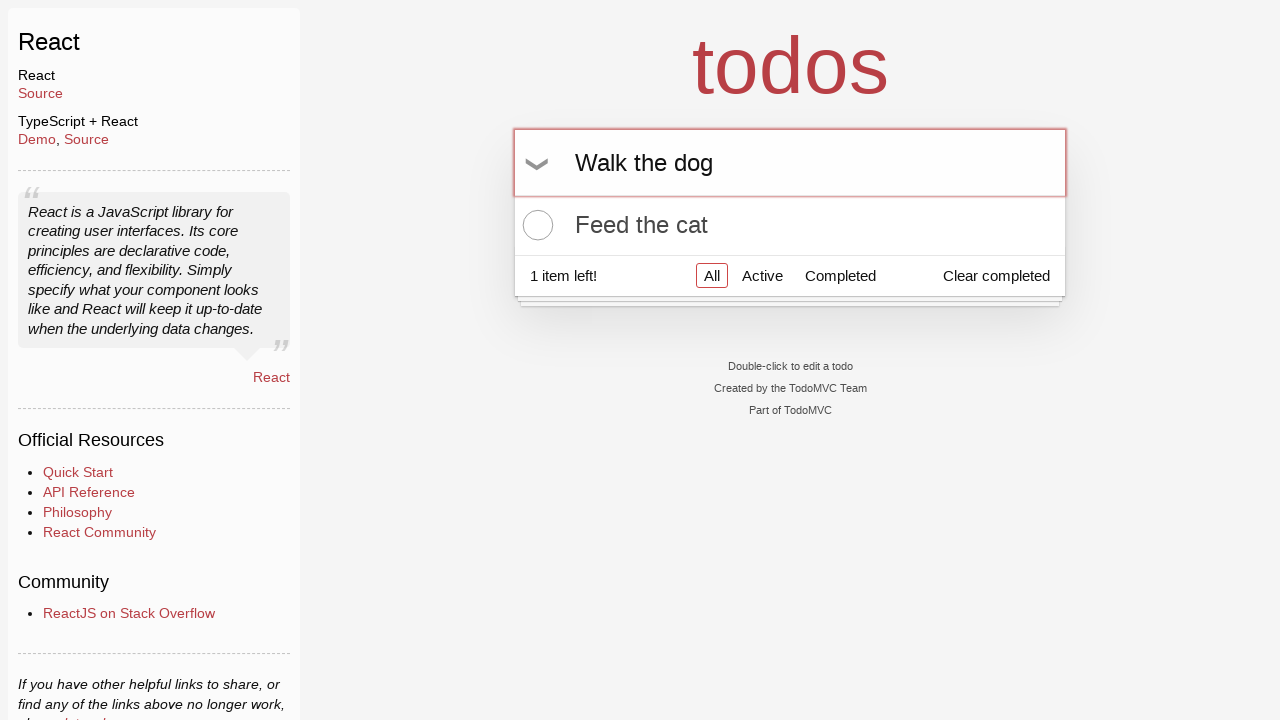

Pressed Enter to add 'Walk the dog' to the list on .new-todo
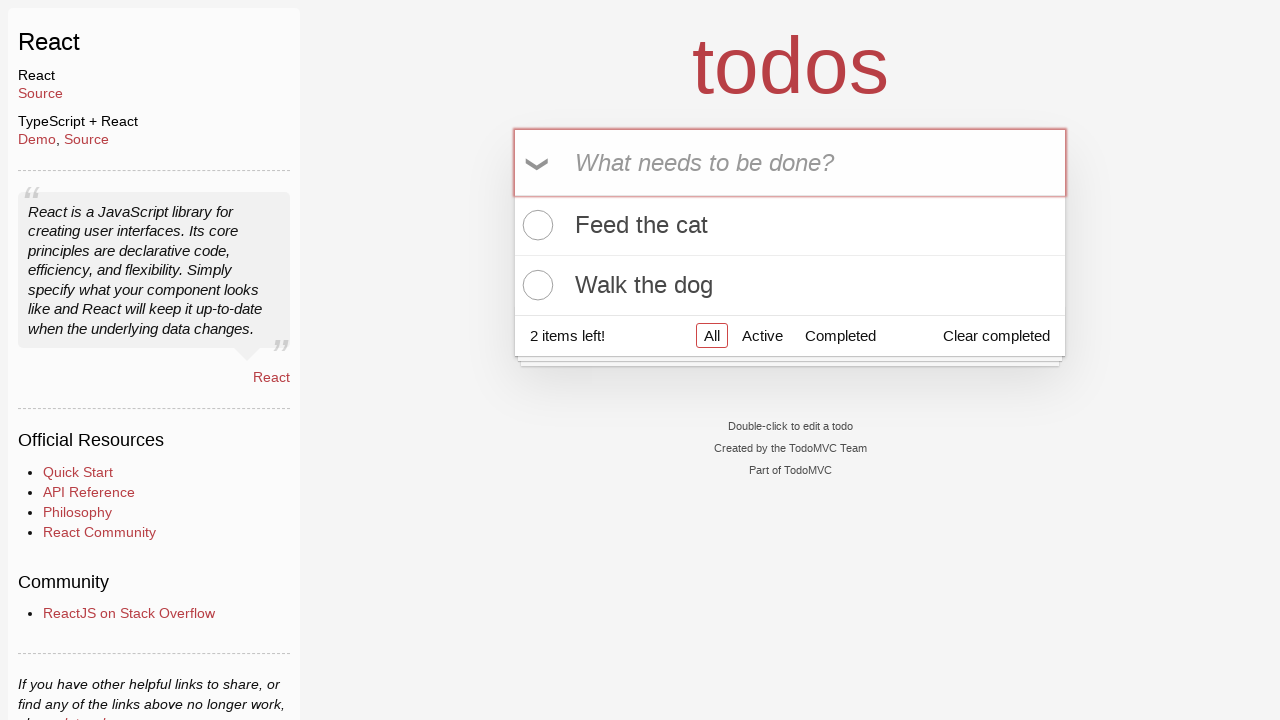

Clicked toggle checkbox to complete 'Feed the cat' at (535, 225) on .todo-list li:has-text('Feed the cat') .toggle
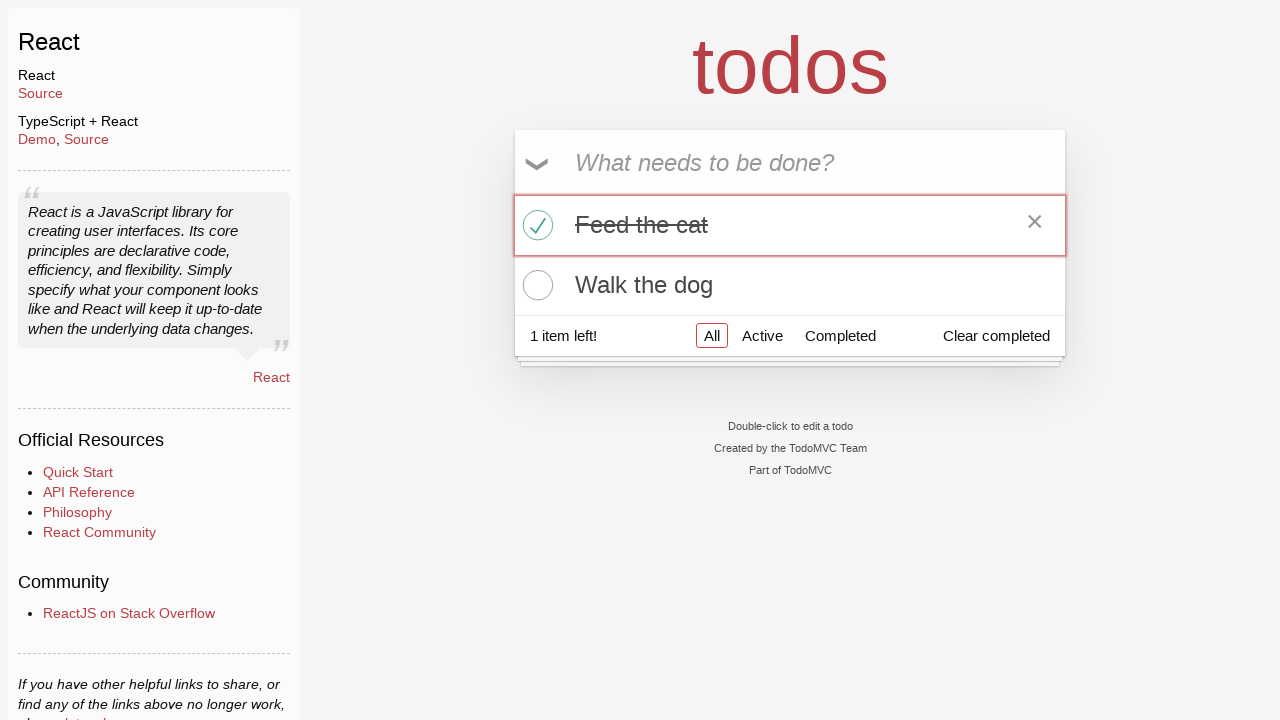

Clicked 'Completed' filter to show only completed tasks at (840, 335) on a:has-text('Completed')
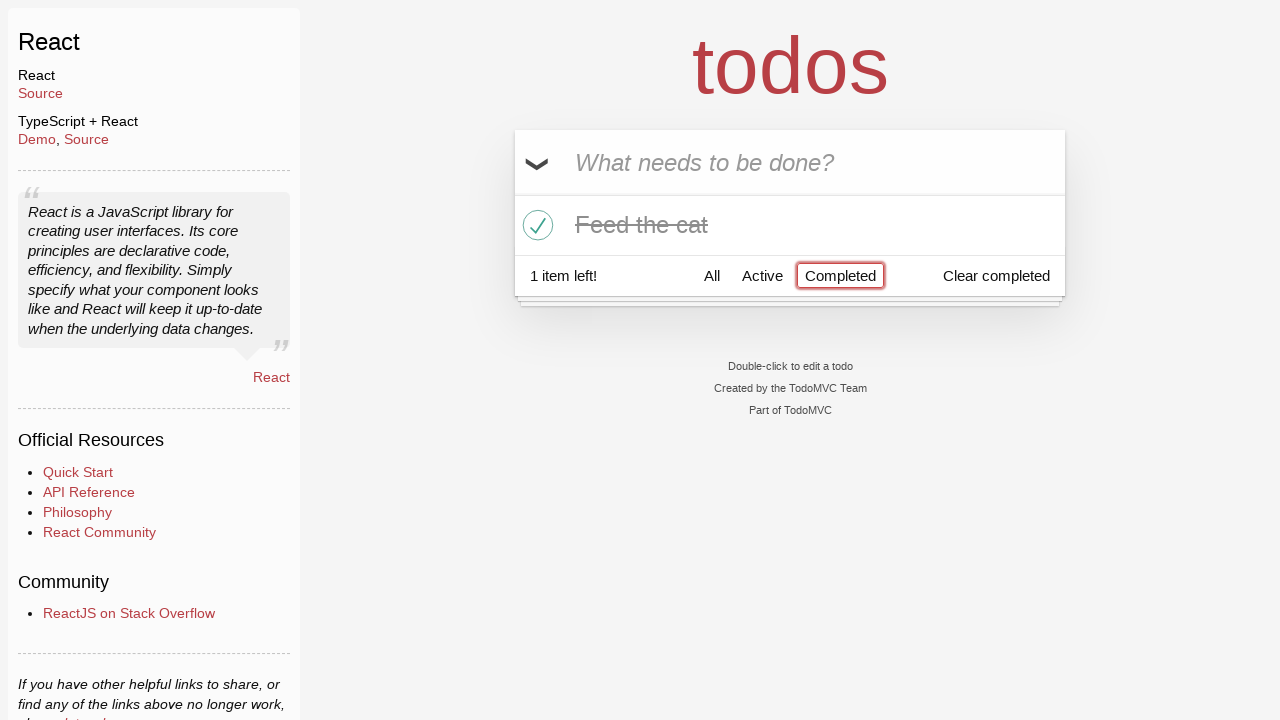

Verified 'Feed the cat' is displayed after applying Completed filter
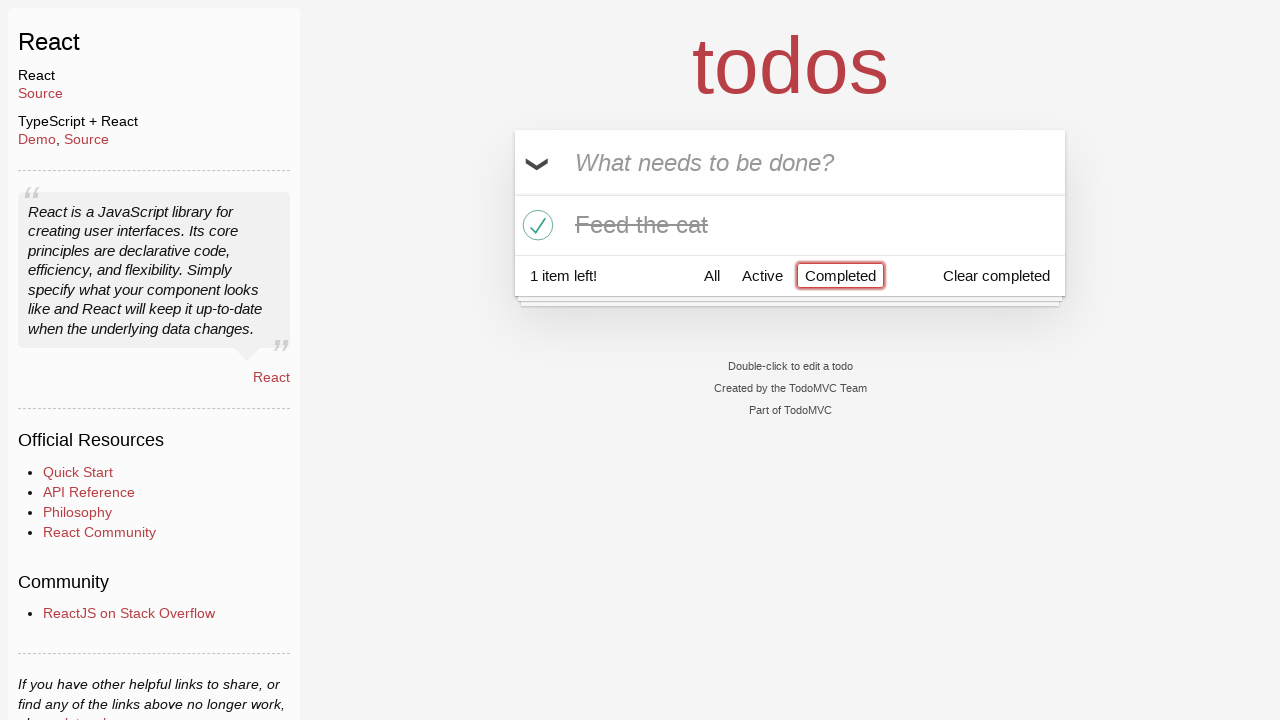

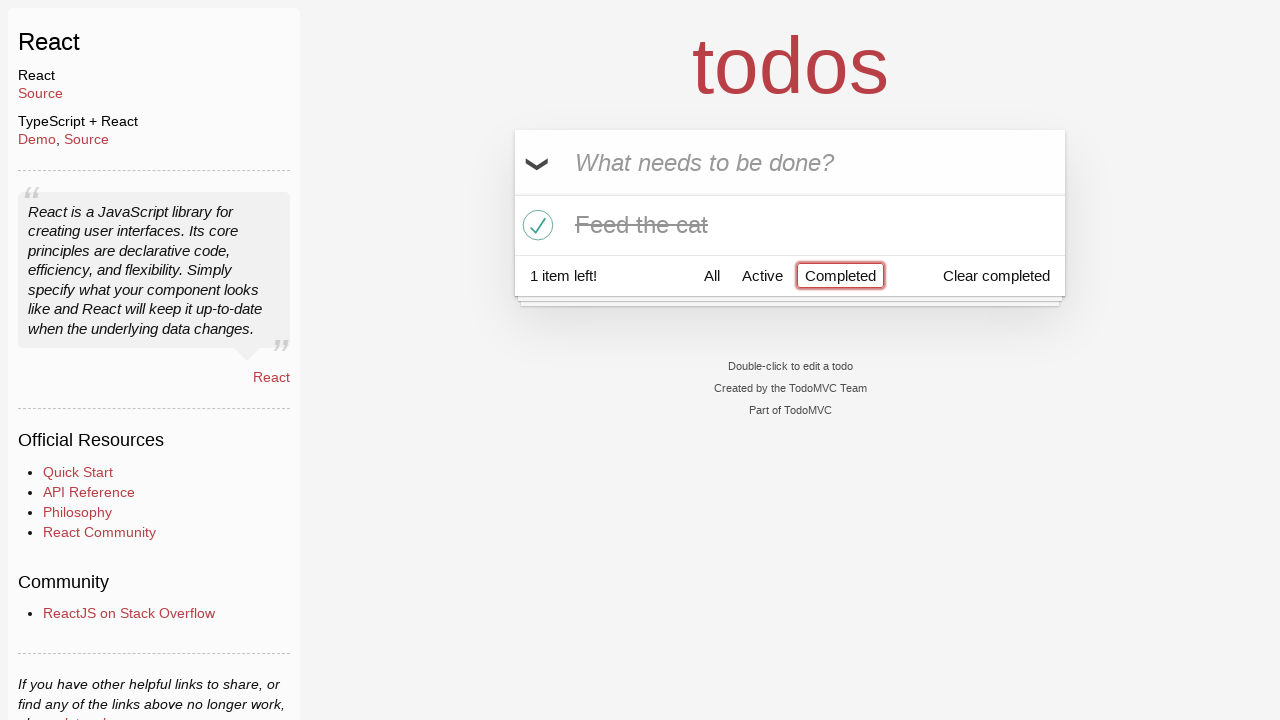